Tests a registration form by filling all required input fields with text, submitting the form, and verifying that the success message "Congratulations! You have successfully registered!" is displayed.

Starting URL: http://suninjuly.github.io/registration2.html

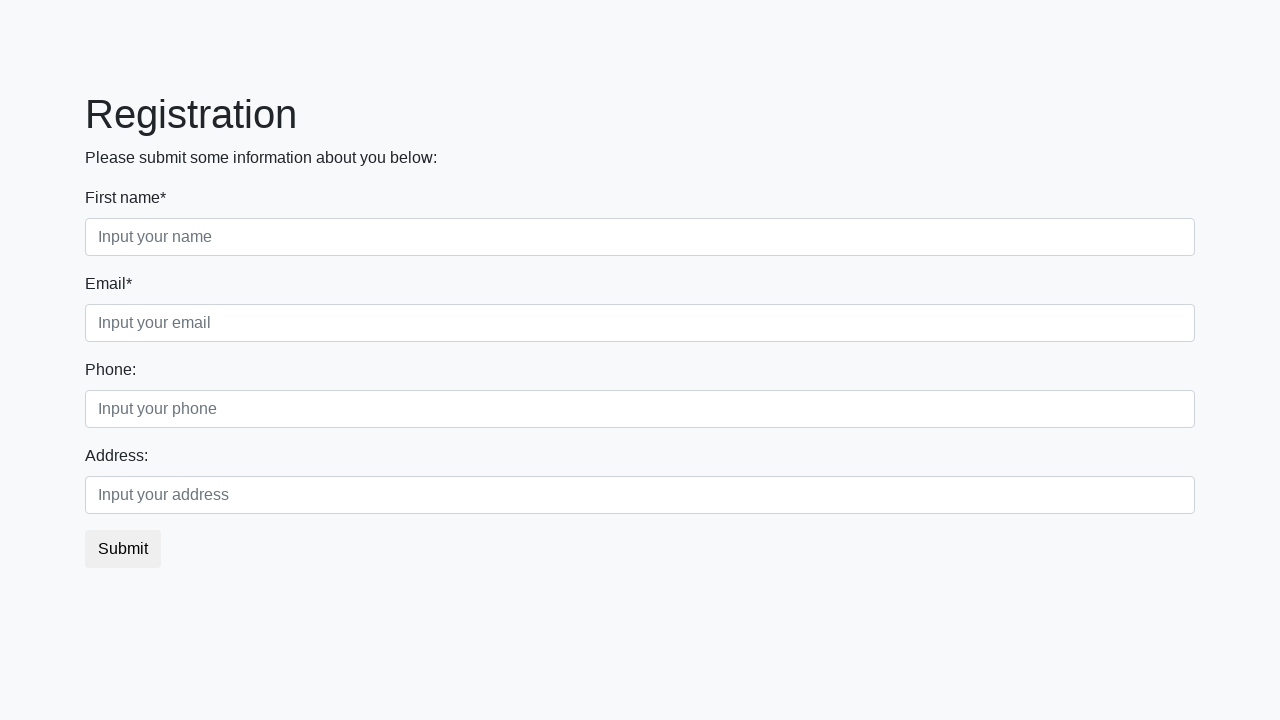

Filled required input field 1 with 'TestValue123' on input.form-control:required >> nth=0
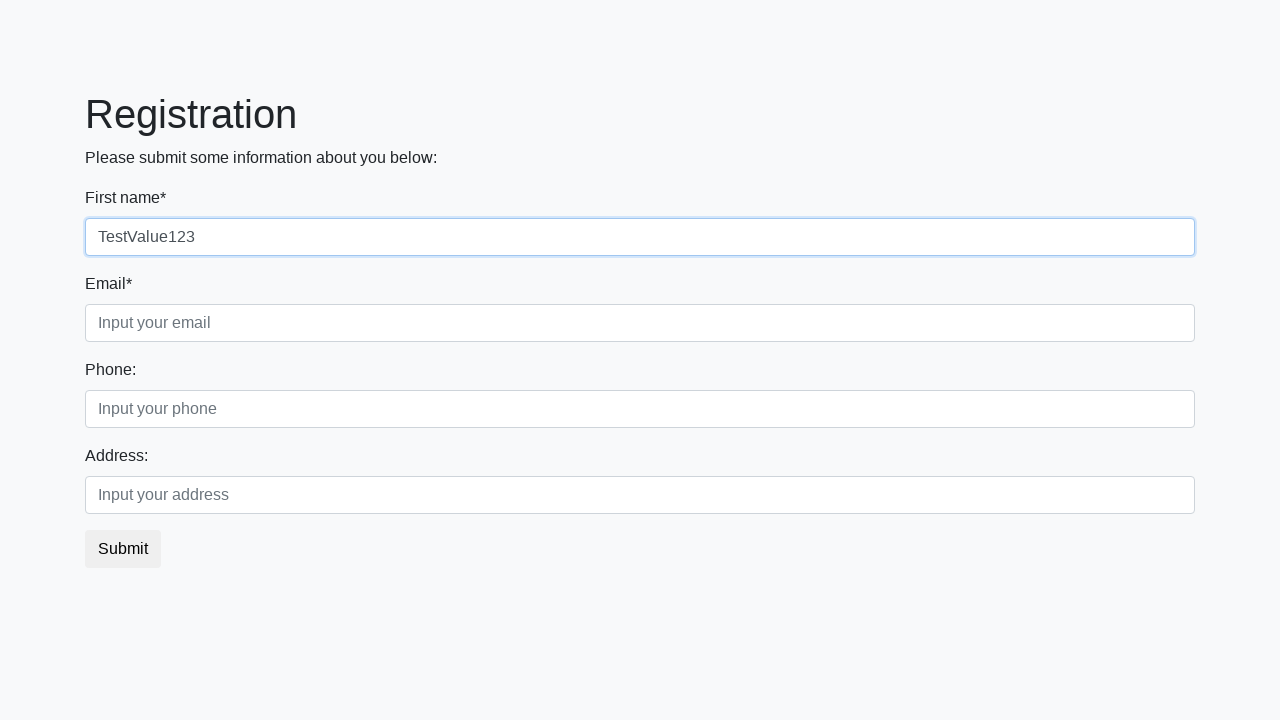

Filled required input field 2 with 'TestValue123' on input.form-control:required >> nth=1
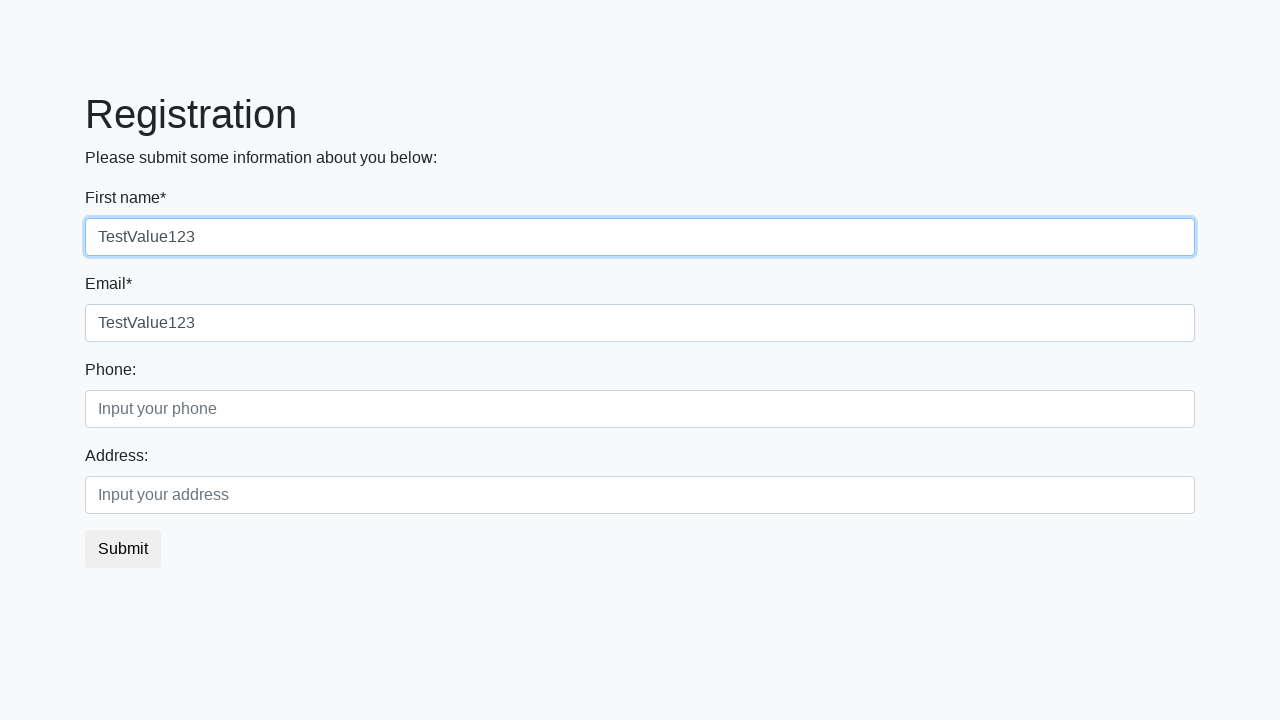

Clicked submit button to register at (123, 549) on button.btn
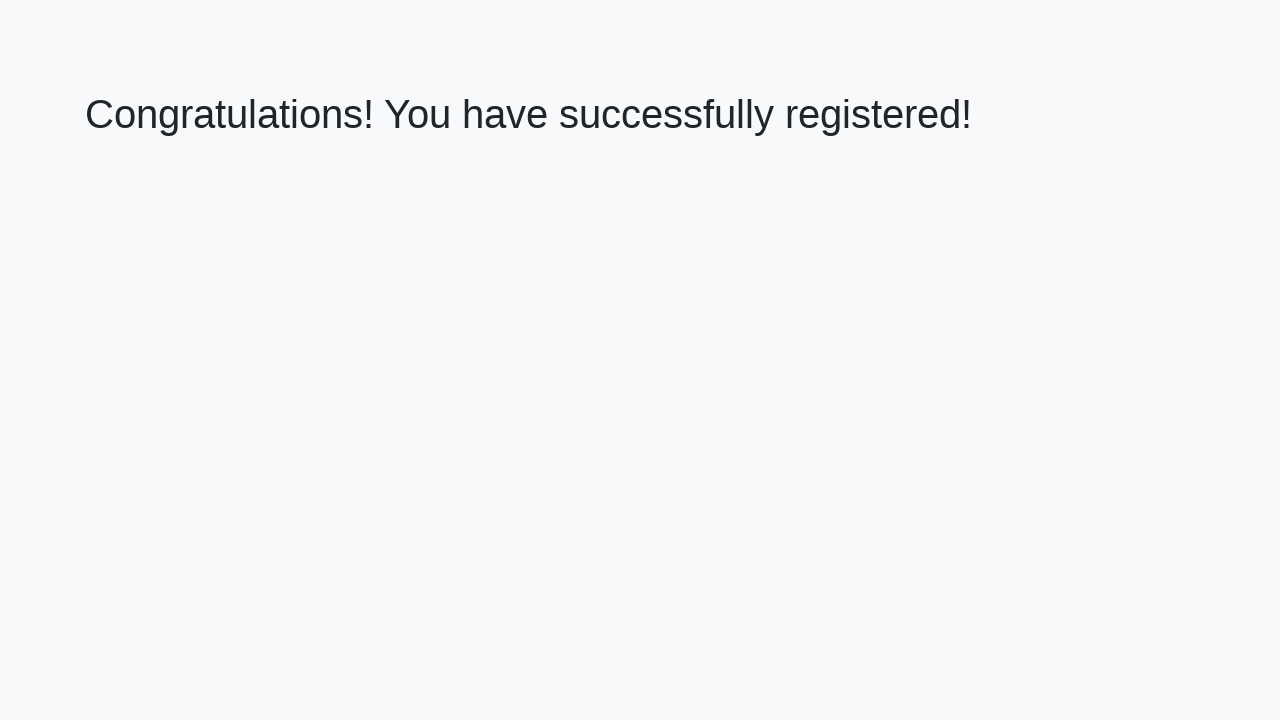

Success message appeared on page
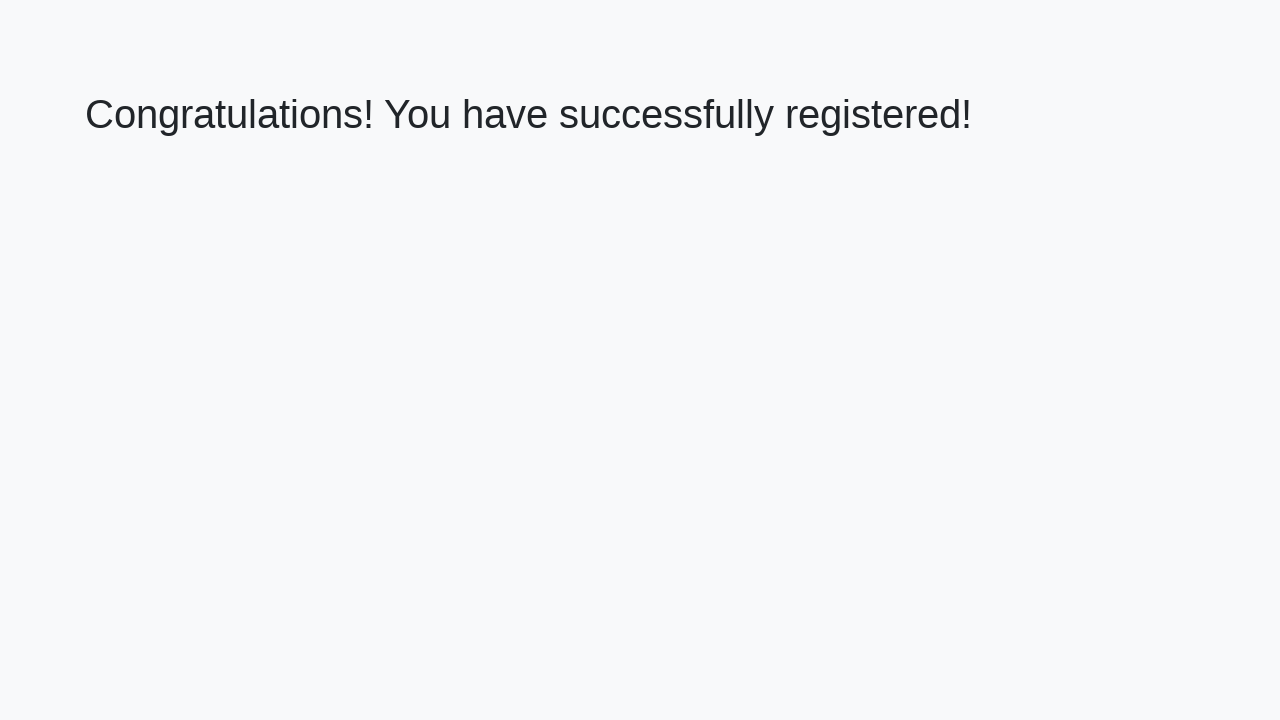

Retrieved success message text
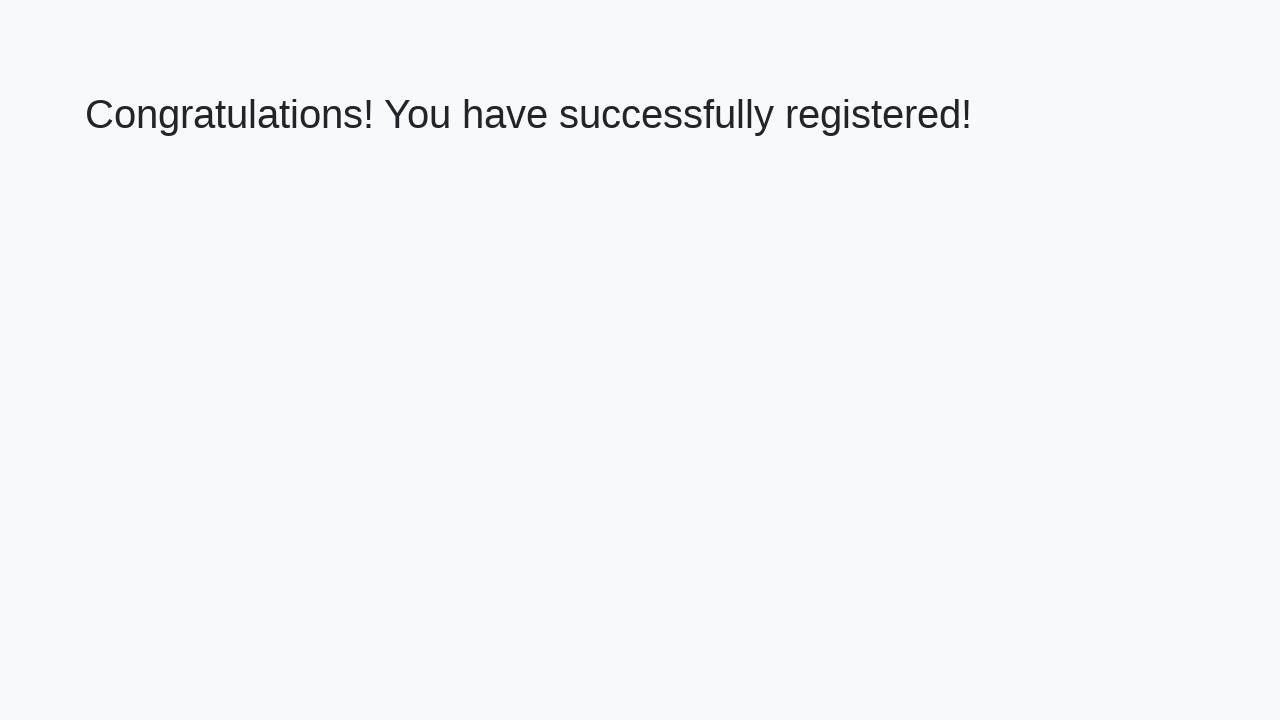

Verified success message: 'Congratulations! You have successfully registered!'
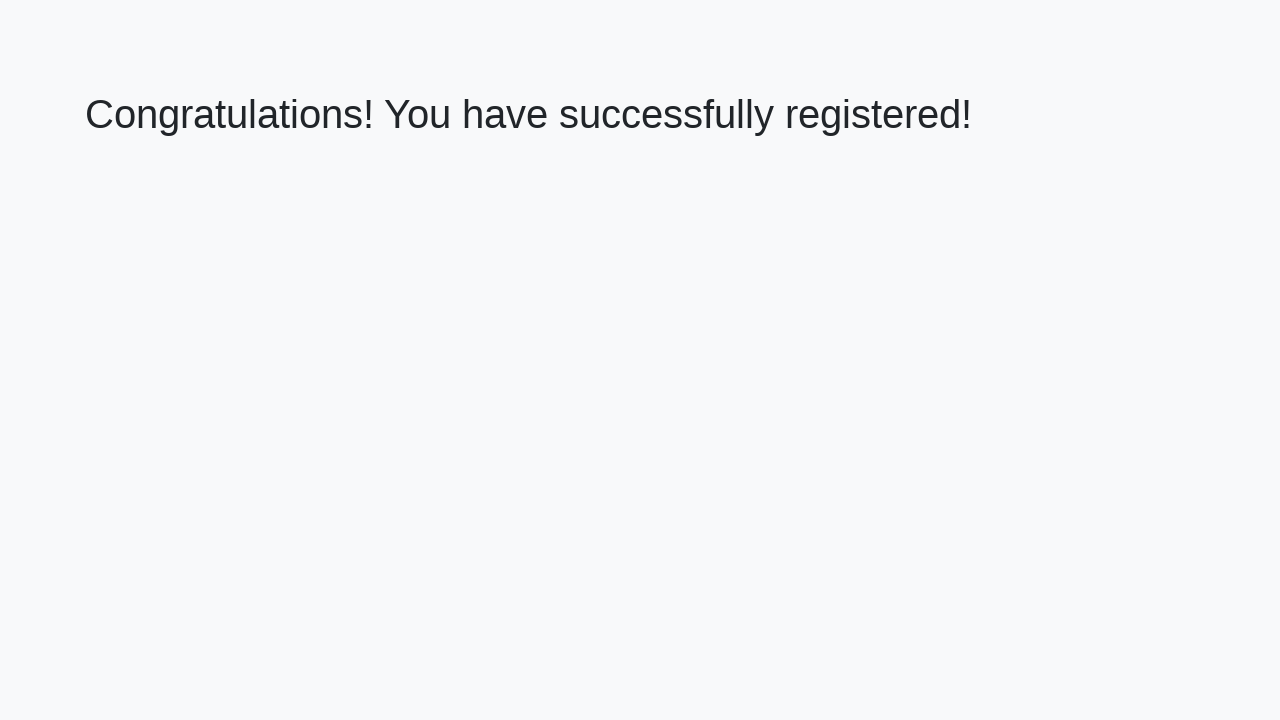

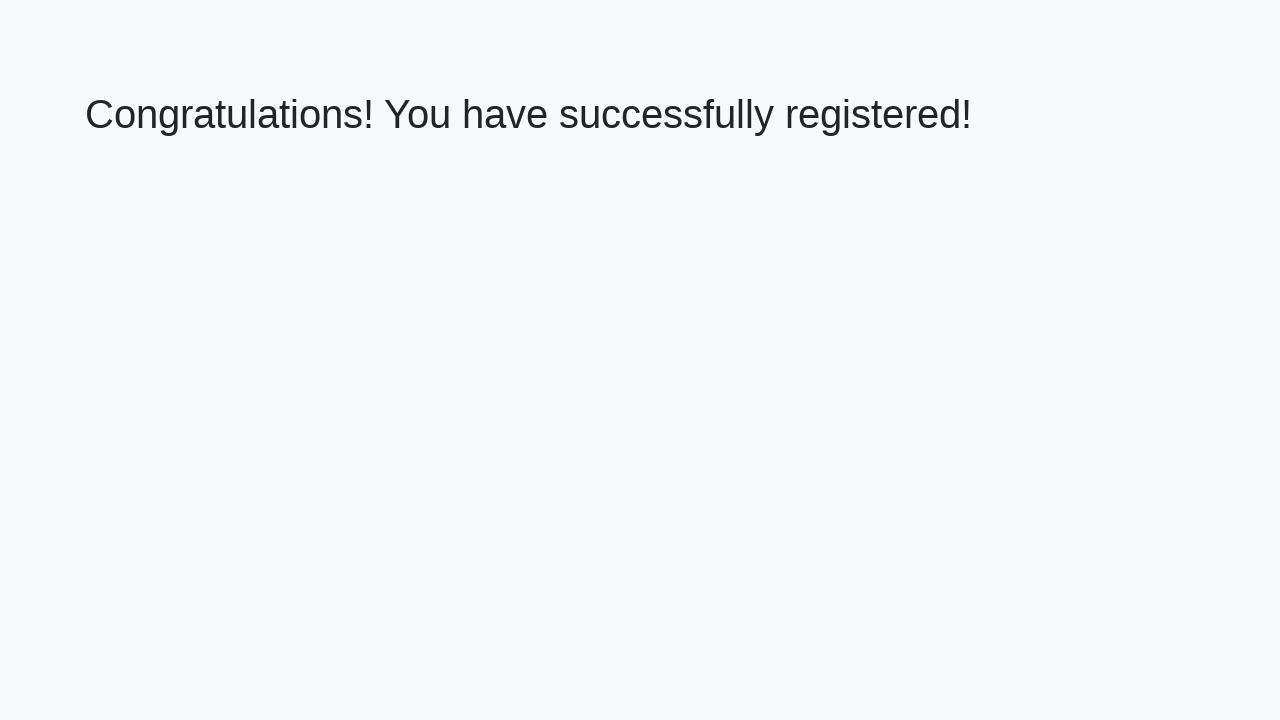